Launches the Sauce Labs website and maximizes the browser window

Starting URL: https://saucelabs.com/

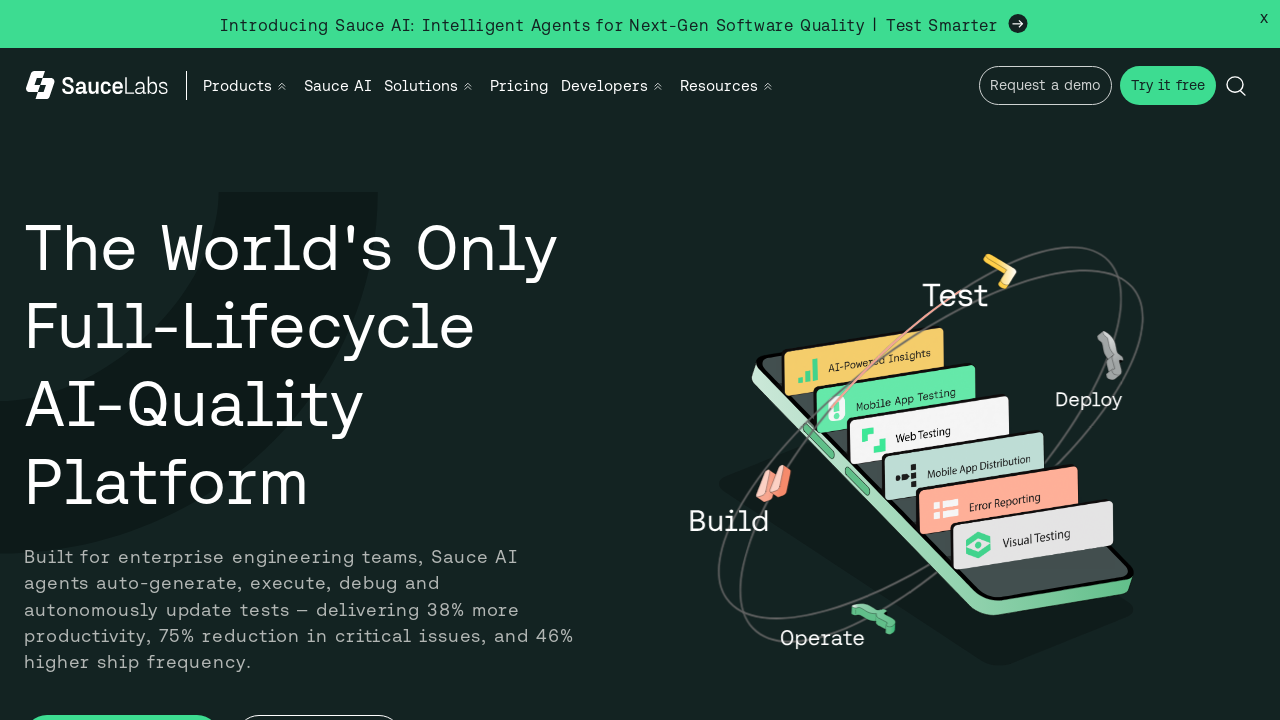

Waited for DOM to be fully loaded on Sauce Labs website
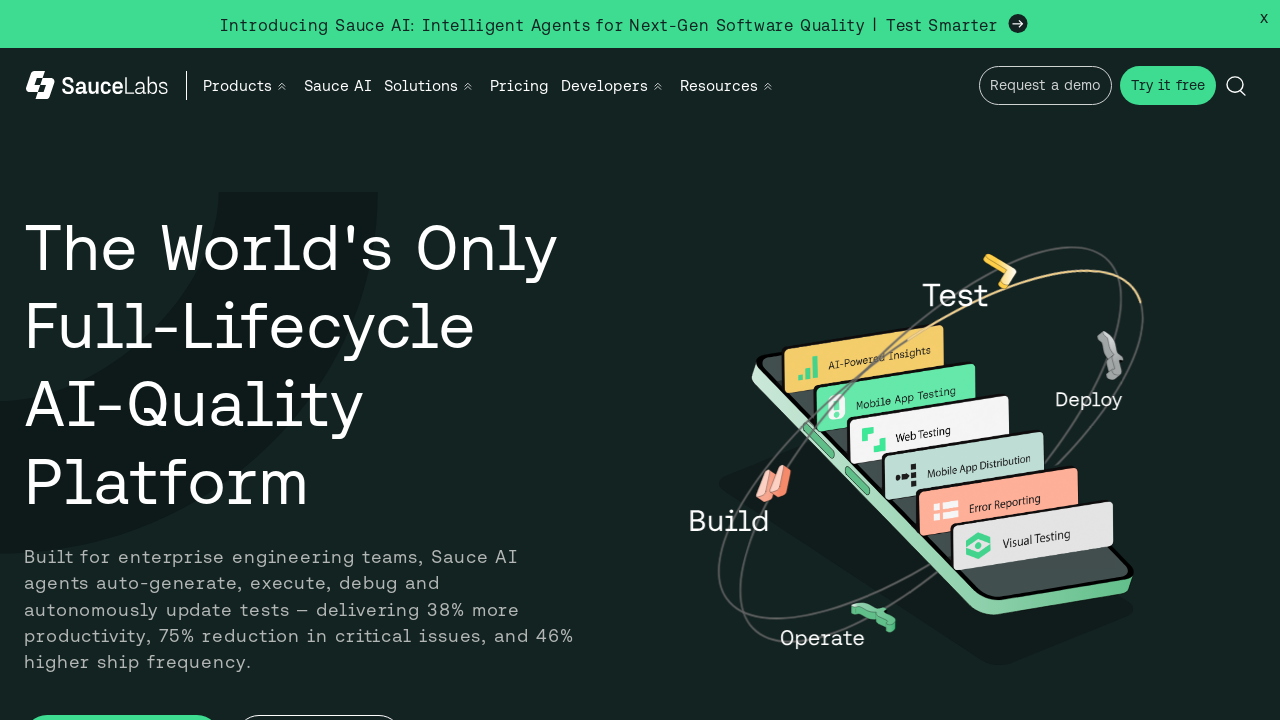

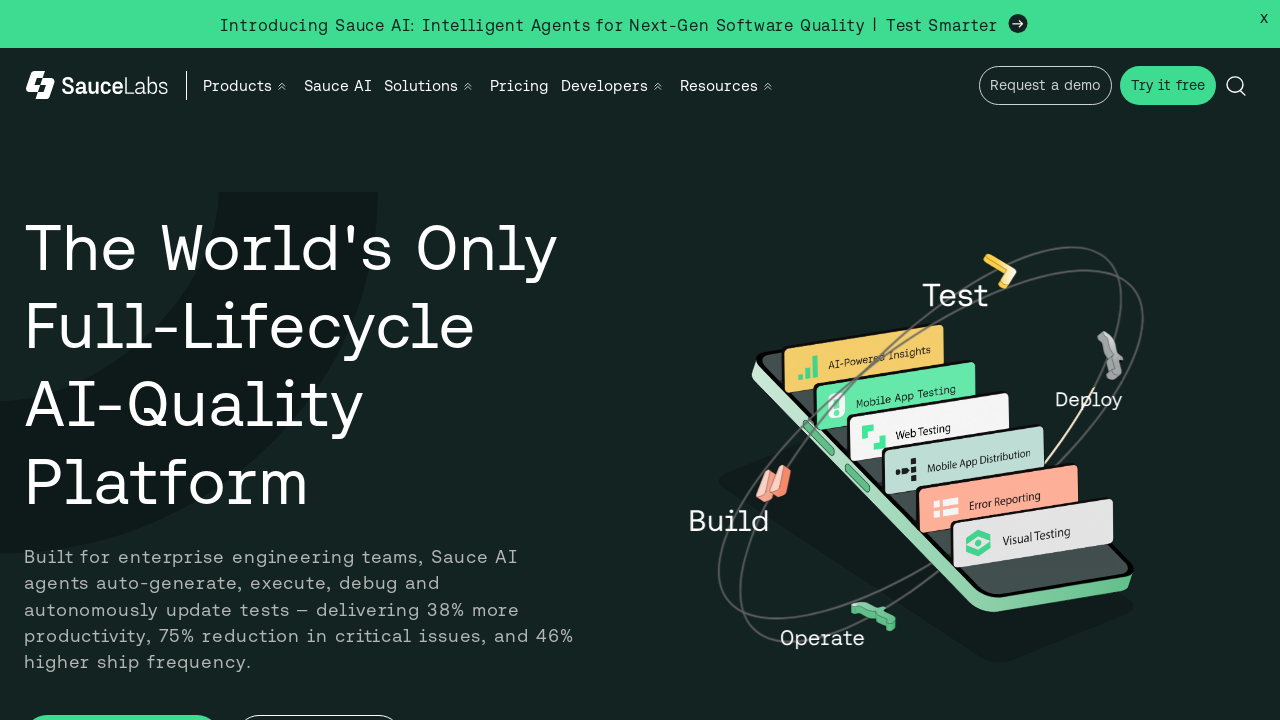